Tests that new todo items are appended to the bottom of the list by creating 3 items and verifying the count

Starting URL: https://demo.playwright.dev/todomvc

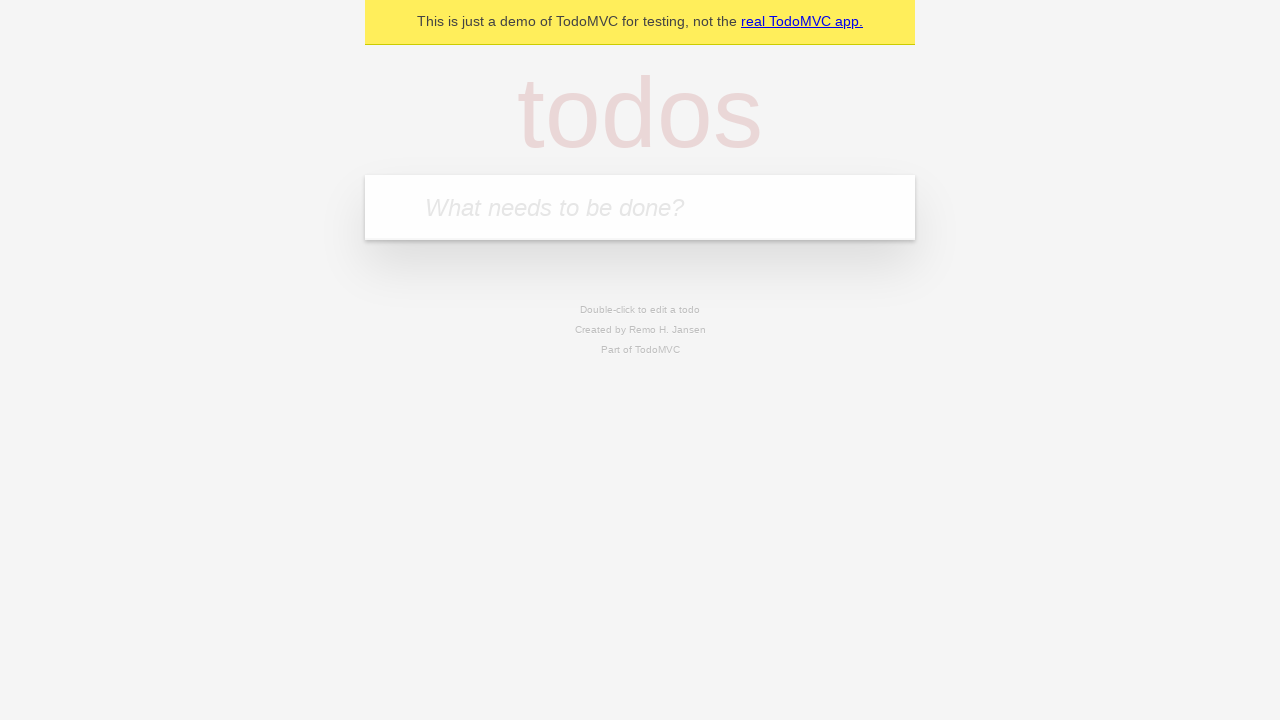

Located the todo input field
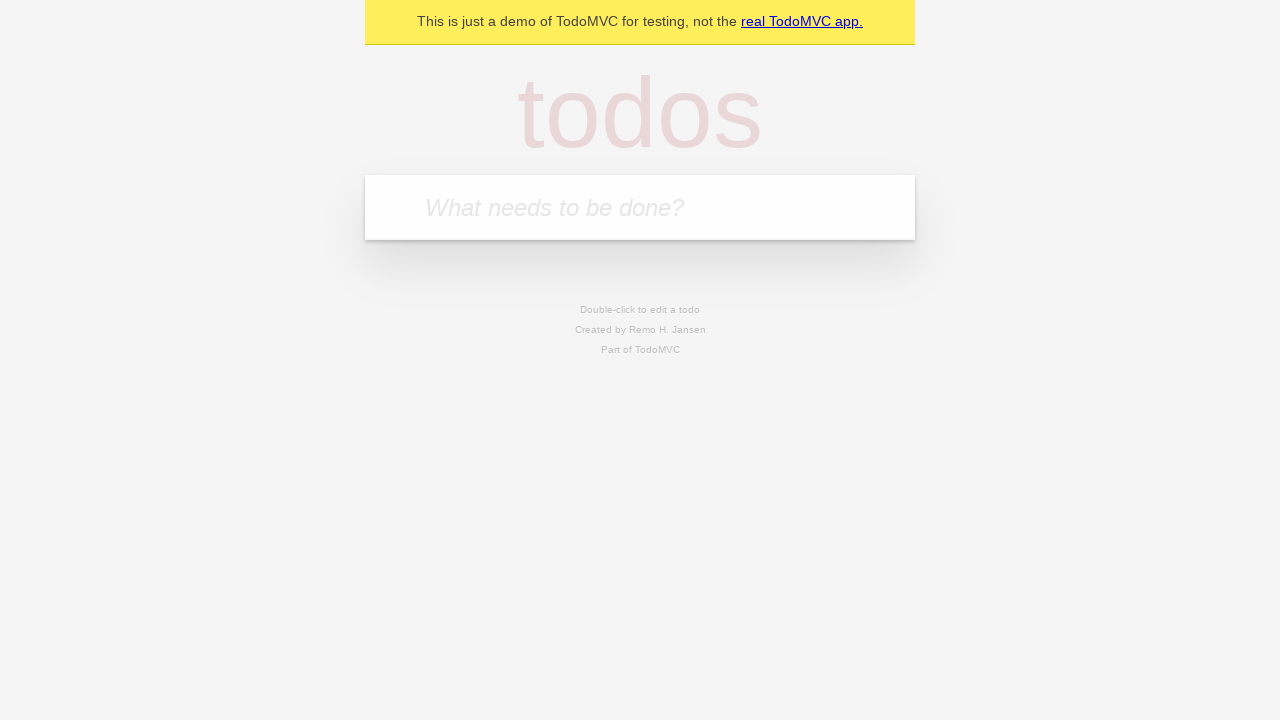

Filled todo input with 'buy some cheese' on internal:attr=[placeholder="What needs to be done?"i]
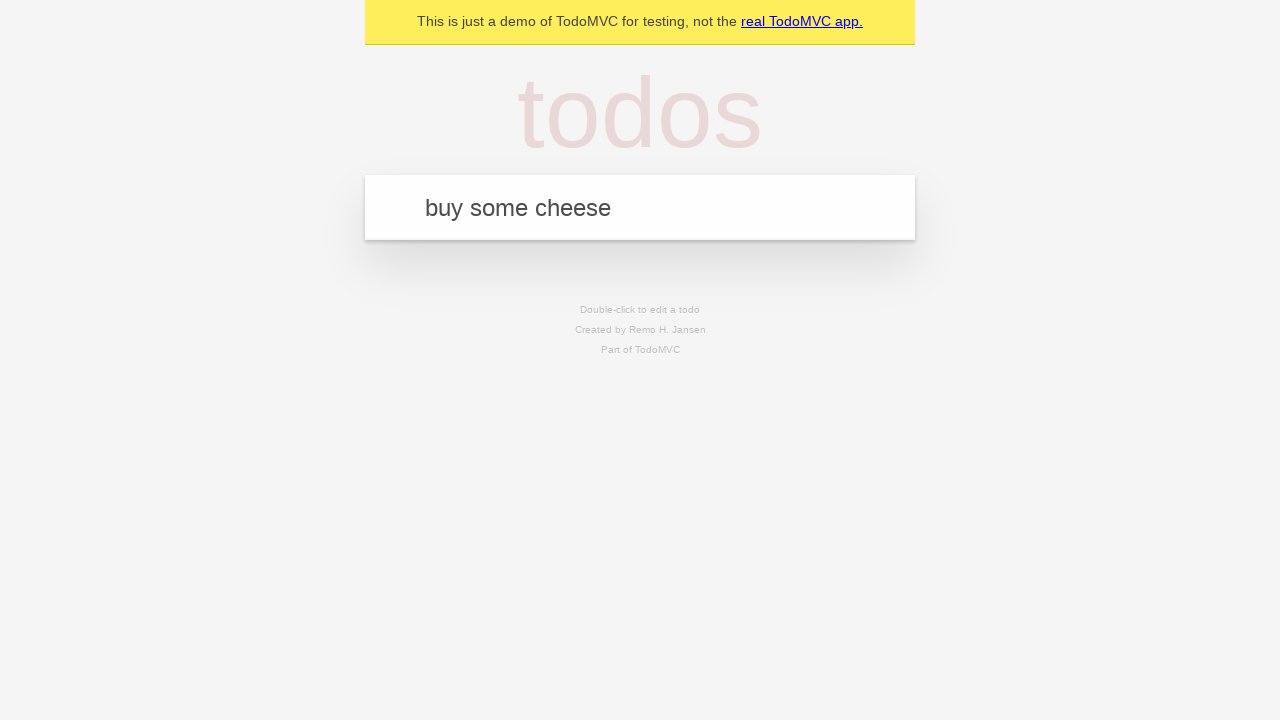

Pressed Enter to add 'buy some cheese' to the list on internal:attr=[placeholder="What needs to be done?"i]
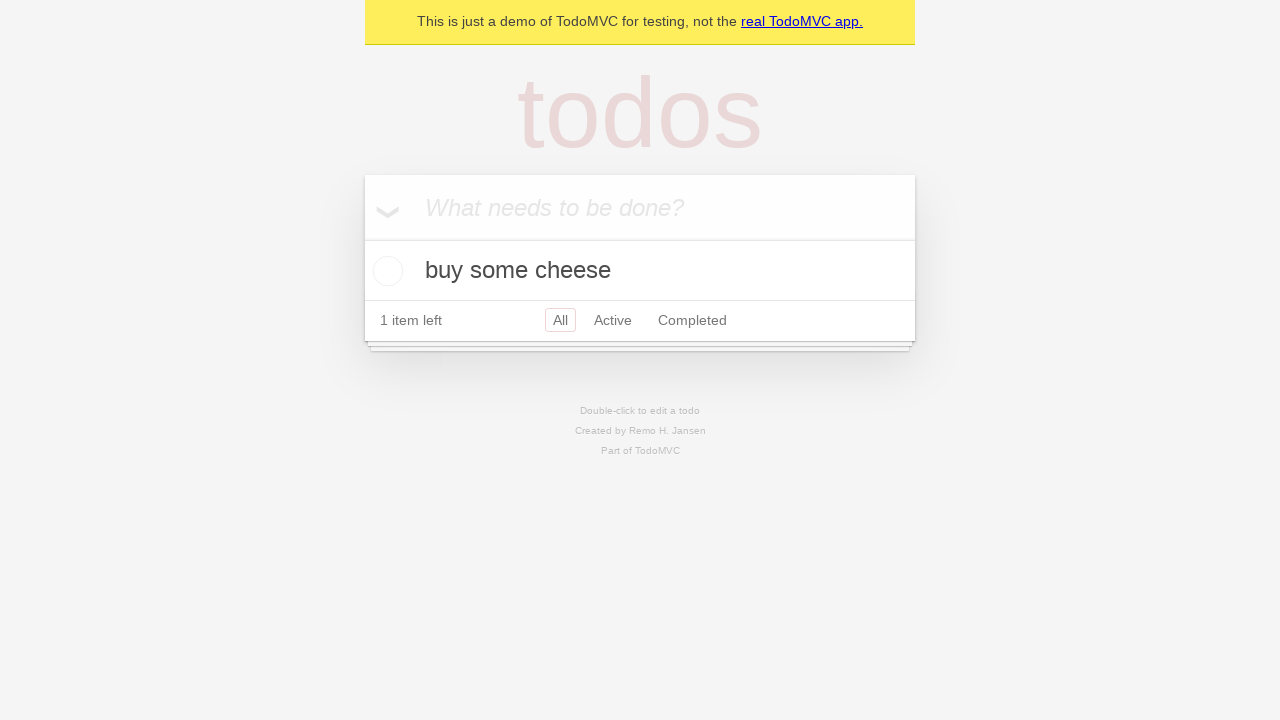

Filled todo input with 'feed the cat' on internal:attr=[placeholder="What needs to be done?"i]
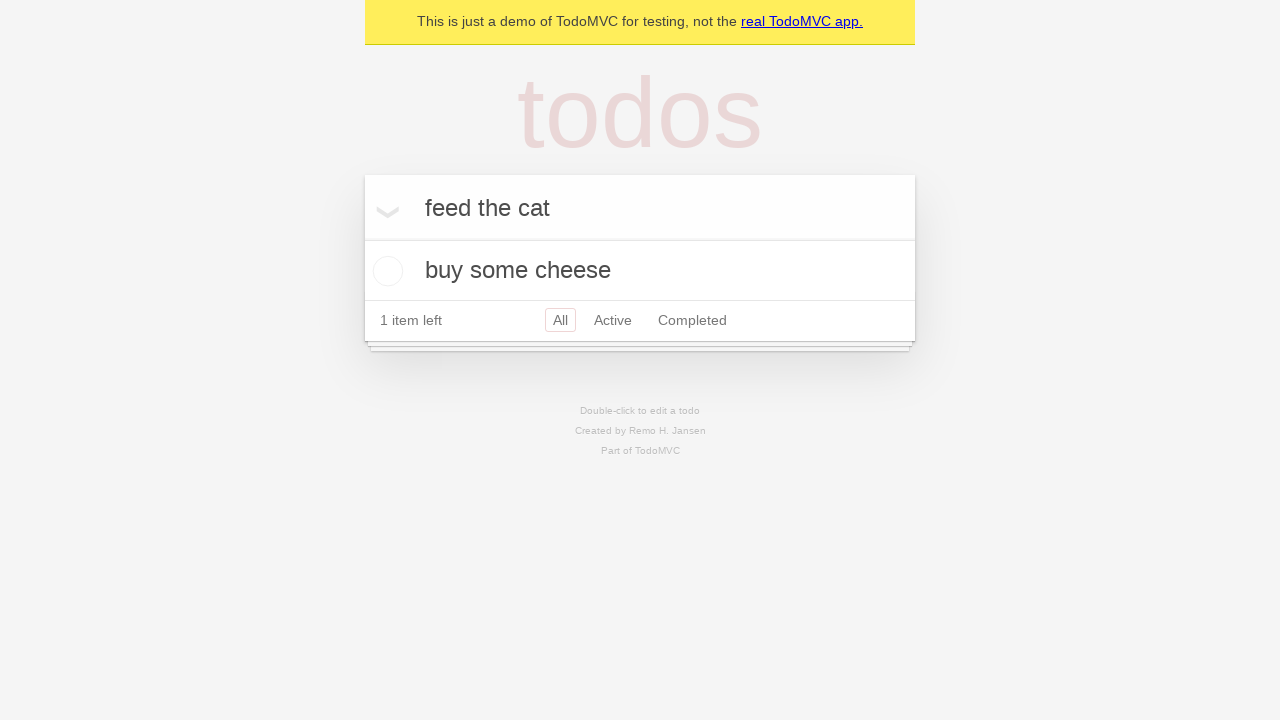

Pressed Enter to add 'feed the cat' to the list on internal:attr=[placeholder="What needs to be done?"i]
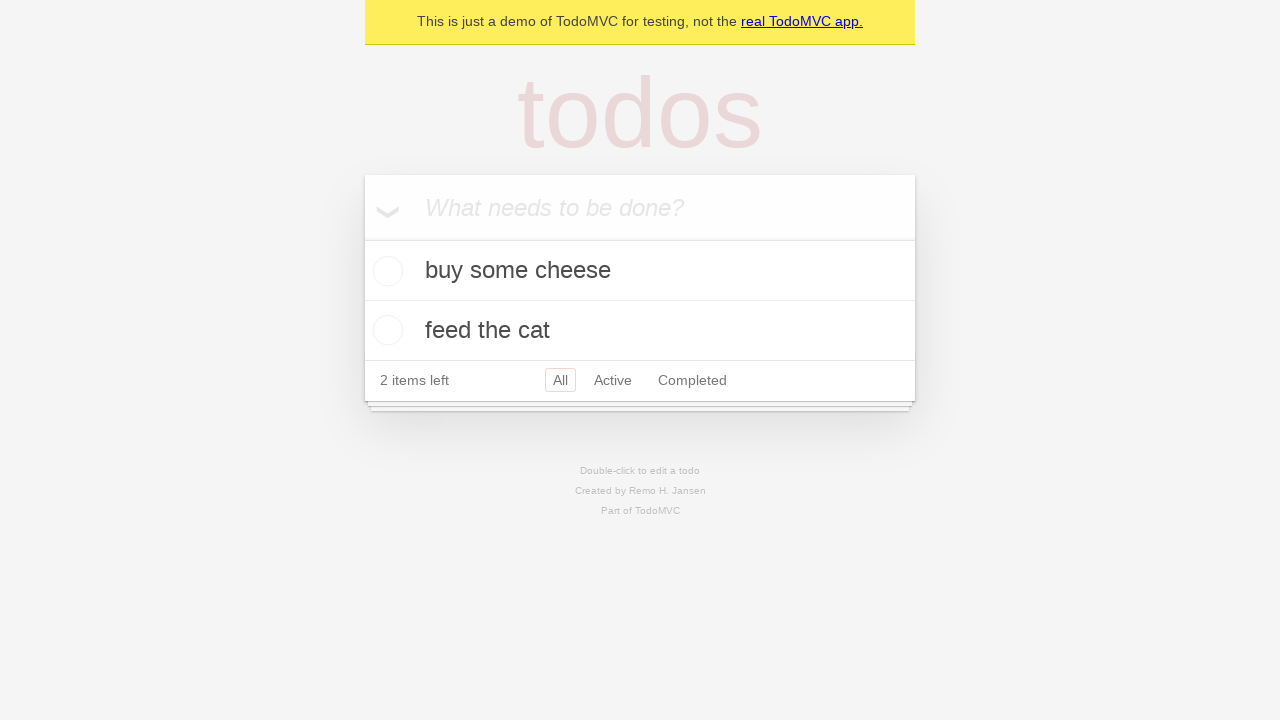

Filled todo input with 'book a doctors appointment' on internal:attr=[placeholder="What needs to be done?"i]
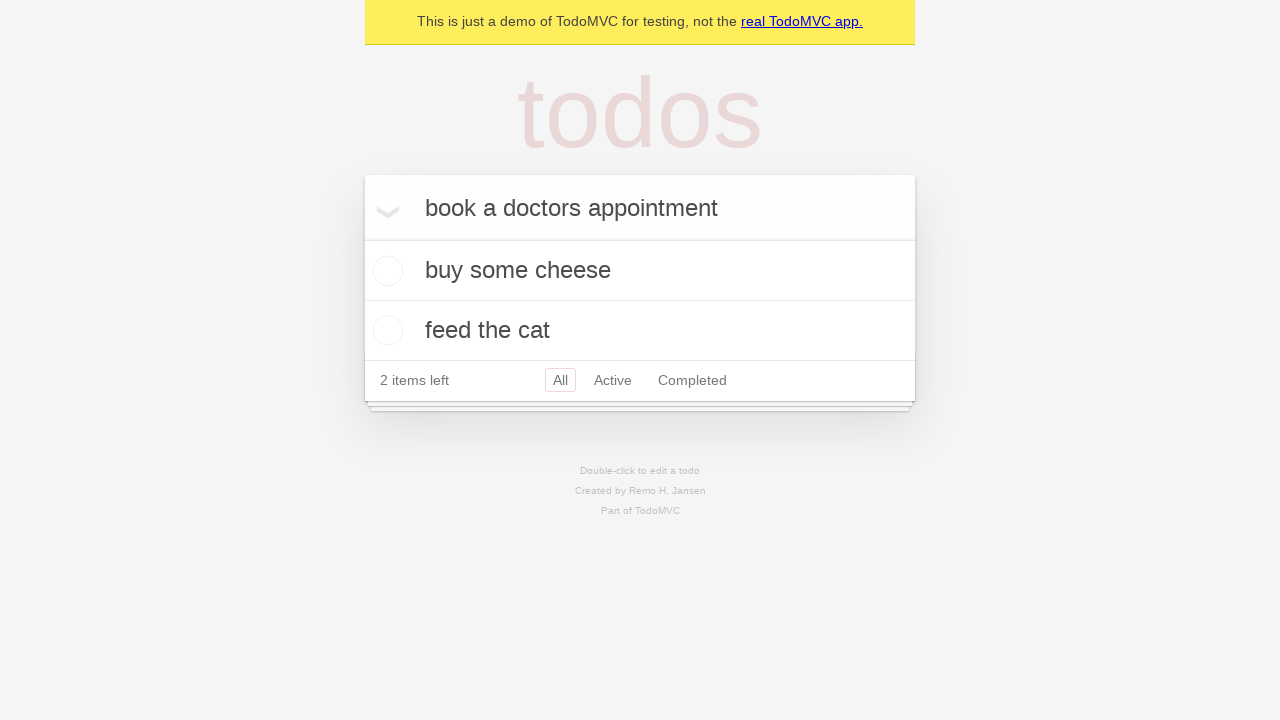

Pressed Enter to add 'book a doctors appointment' to the list on internal:attr=[placeholder="What needs to be done?"i]
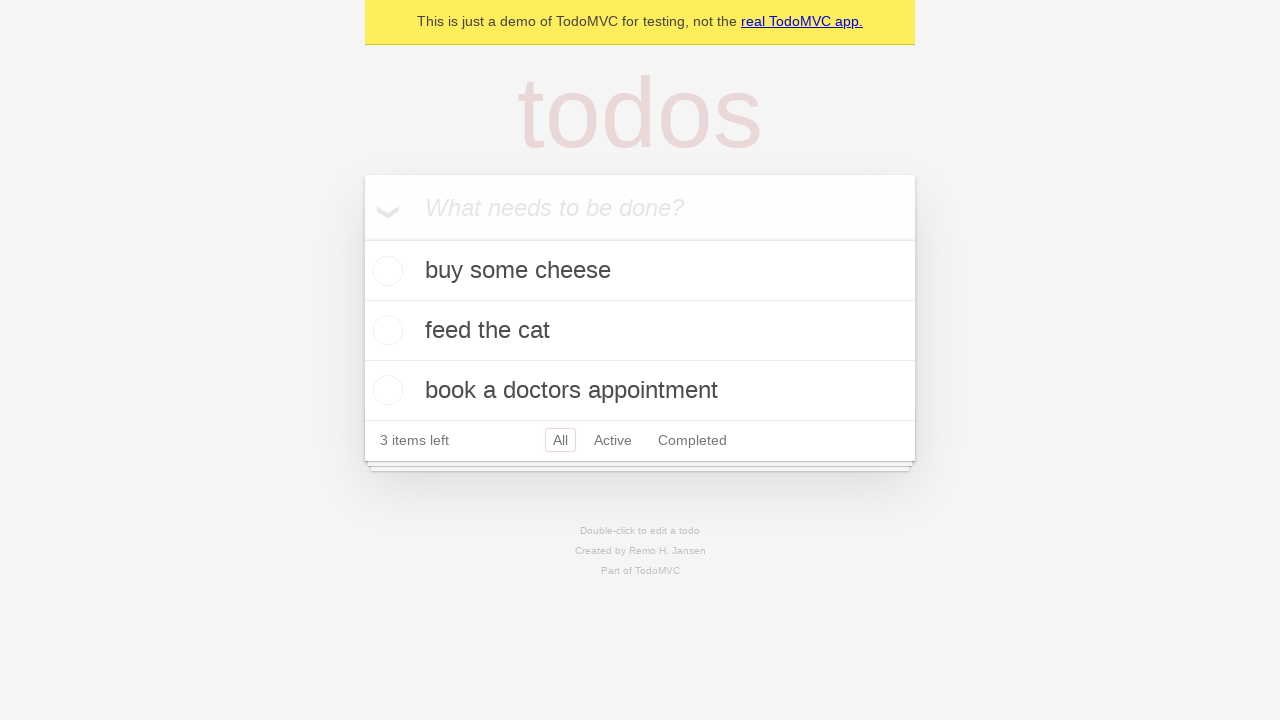

Verified all 3 todo items were added to the list
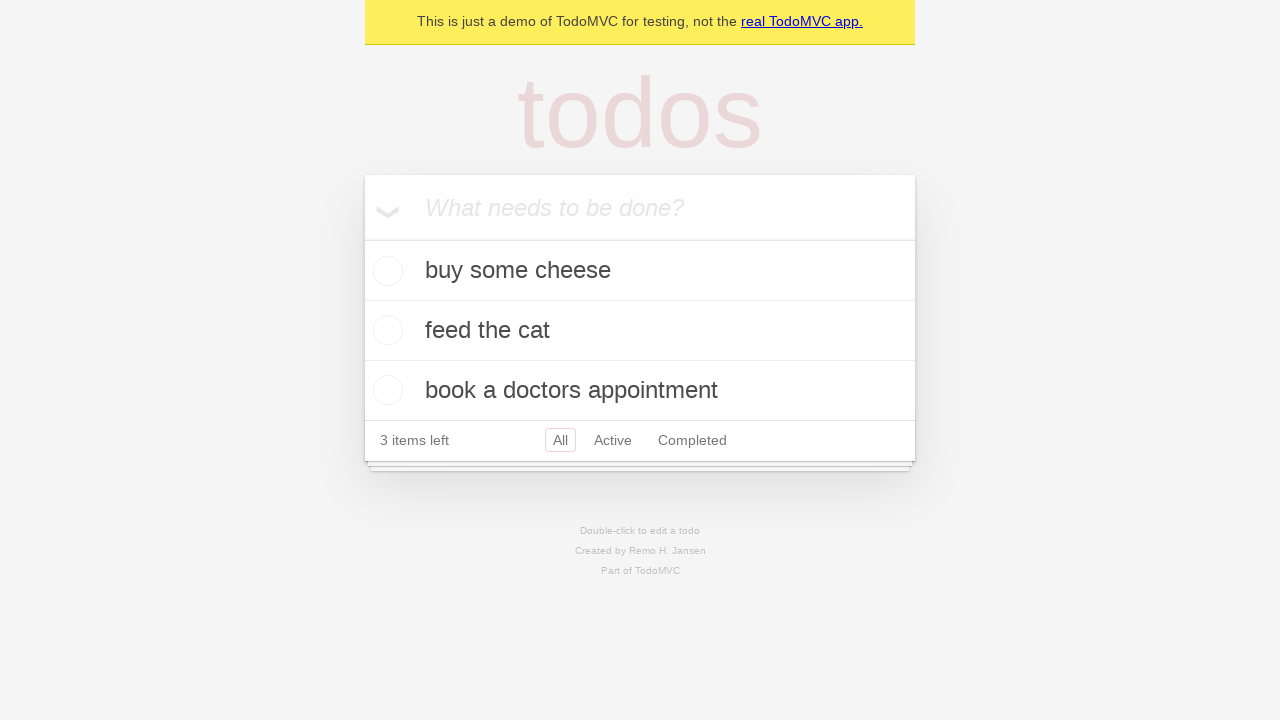

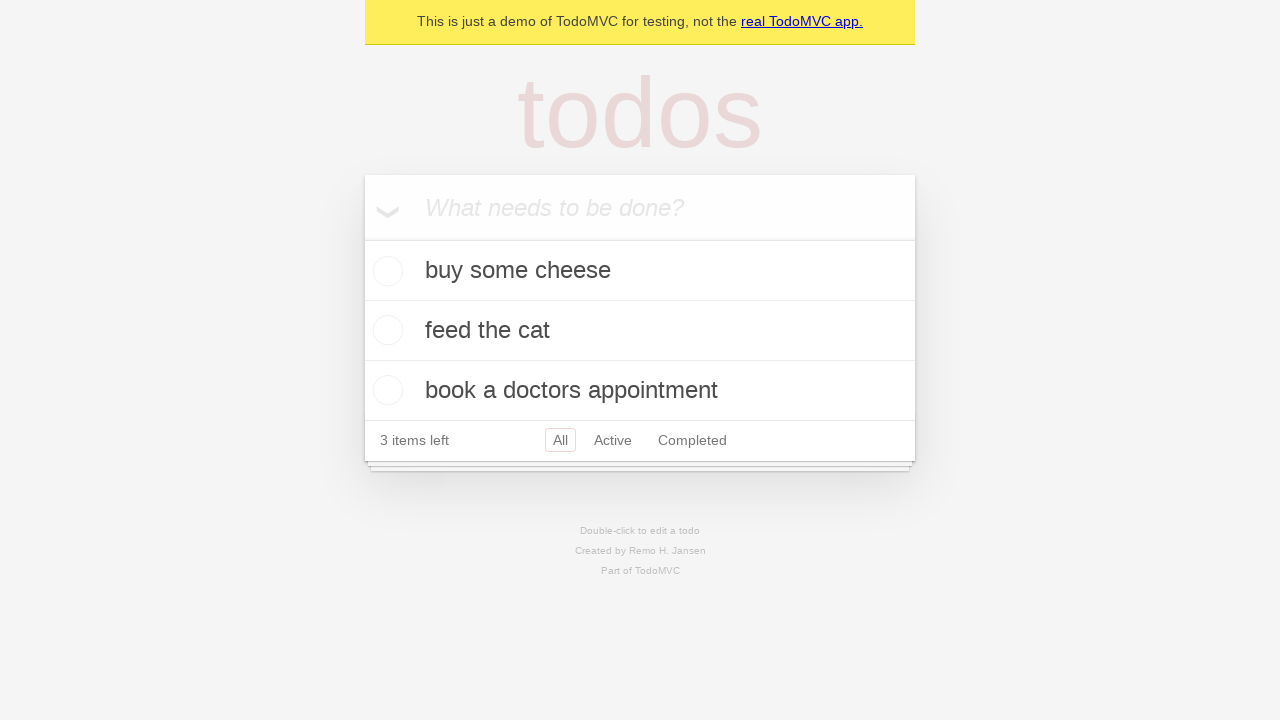